Tests dynamic loading functionality by clicking a button to trigger content loading and waiting for the dynamically loaded content to appear

Starting URL: https://the-internet.herokuapp.com/dynamic_loading/1

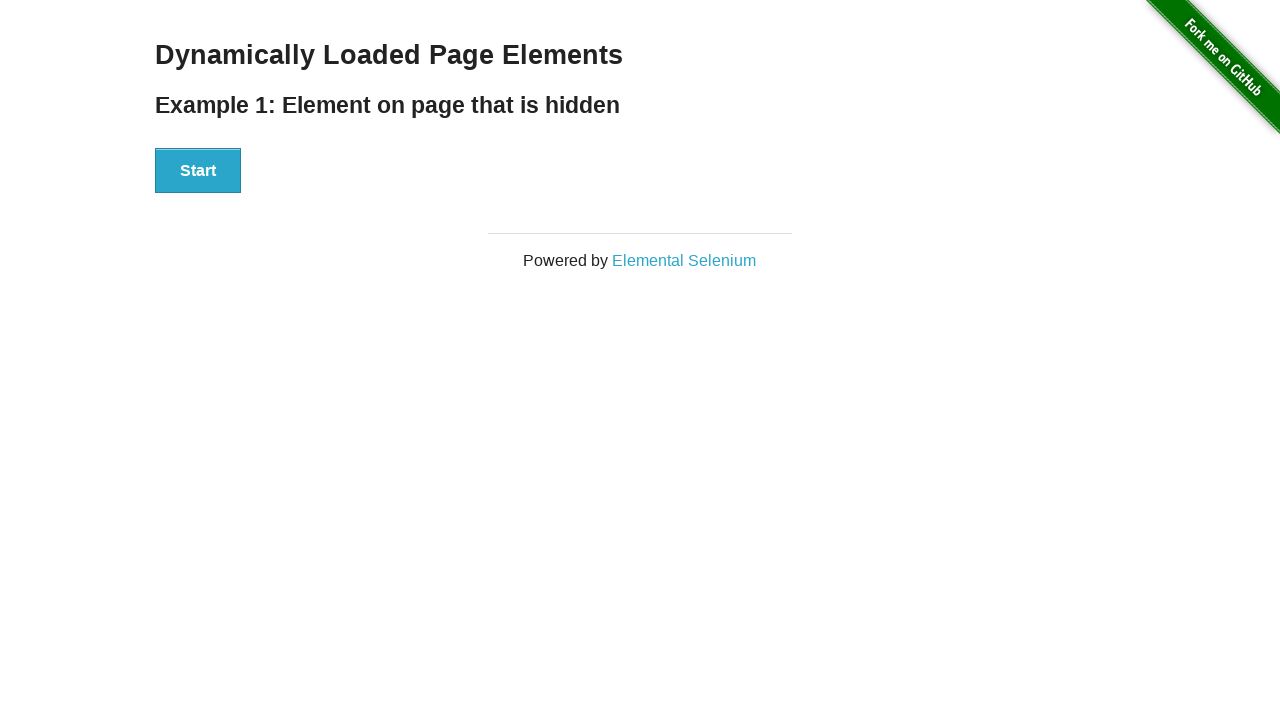

Clicked the start button to trigger dynamic content loading at (198, 171) on #start > button
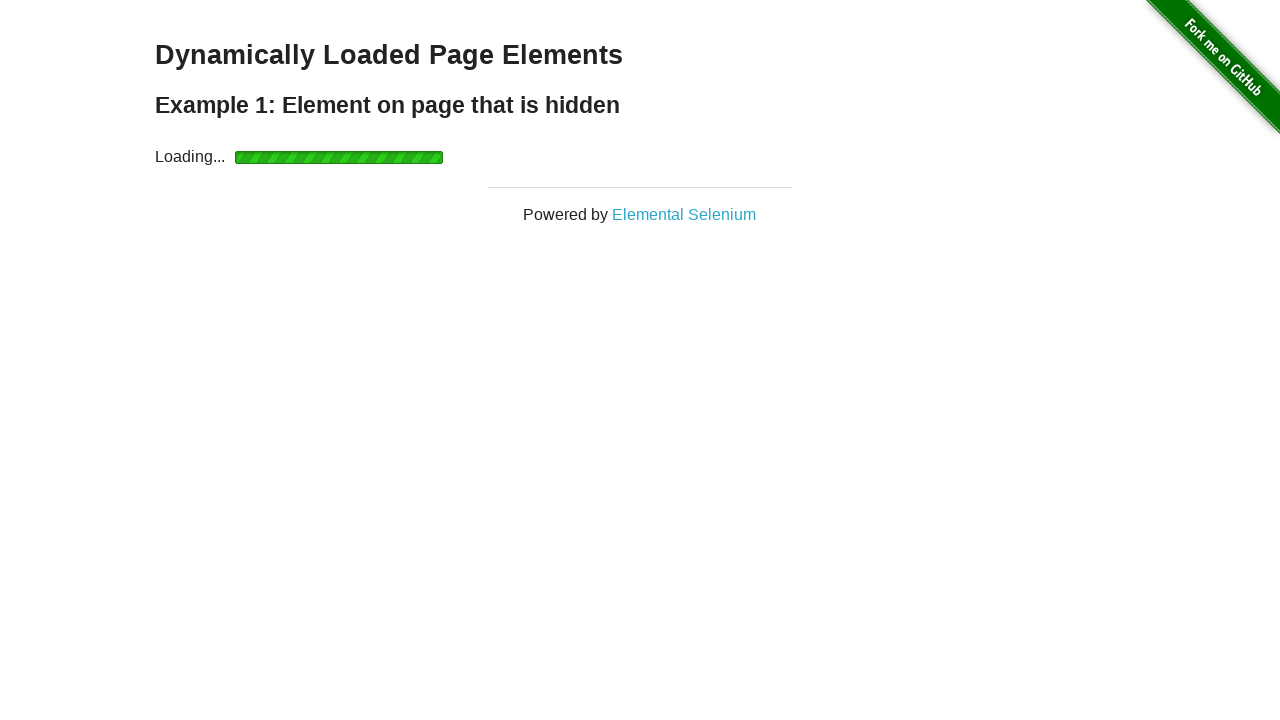

Dynamically loaded content became visible
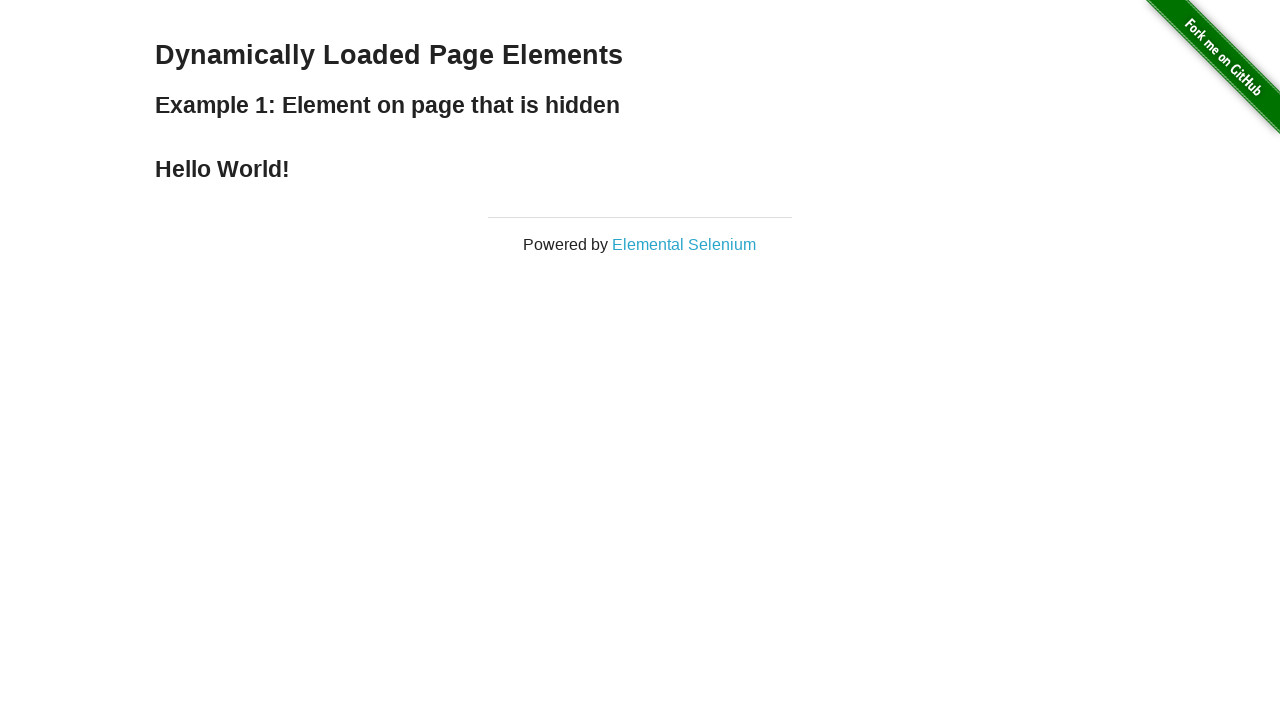

Retrieved text from dynamically loaded element: '
    Hello World!
  '
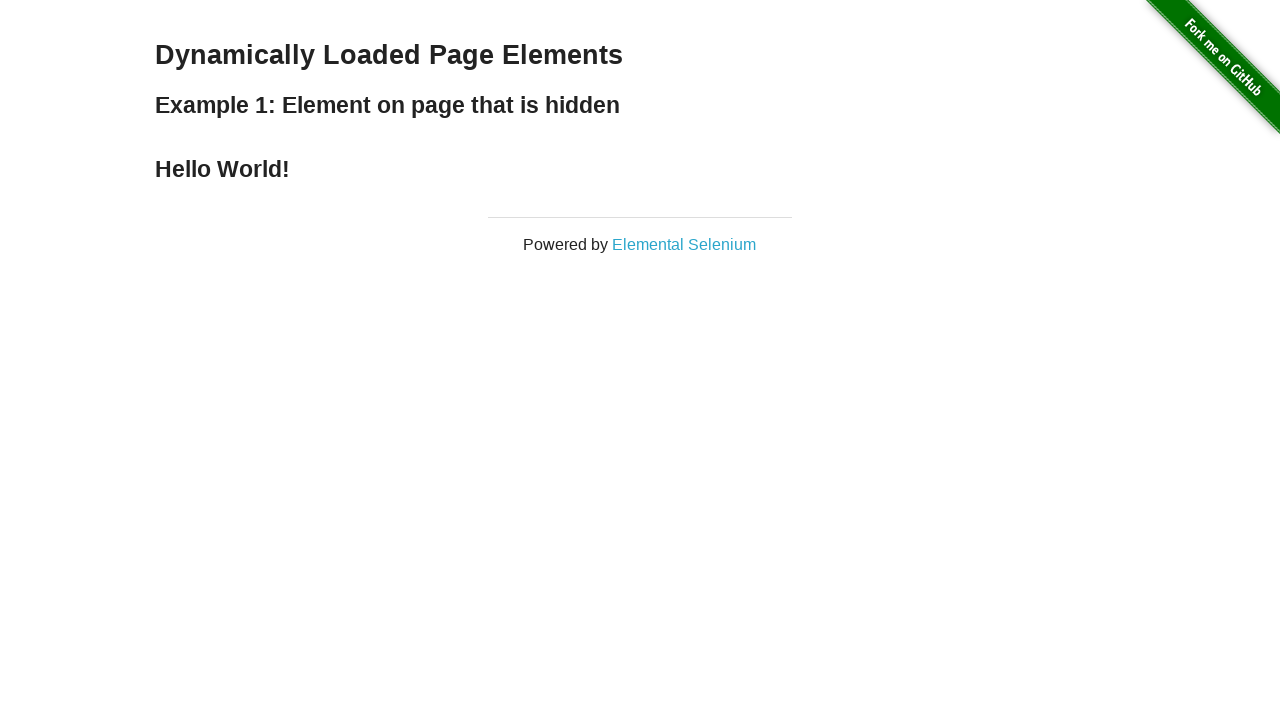

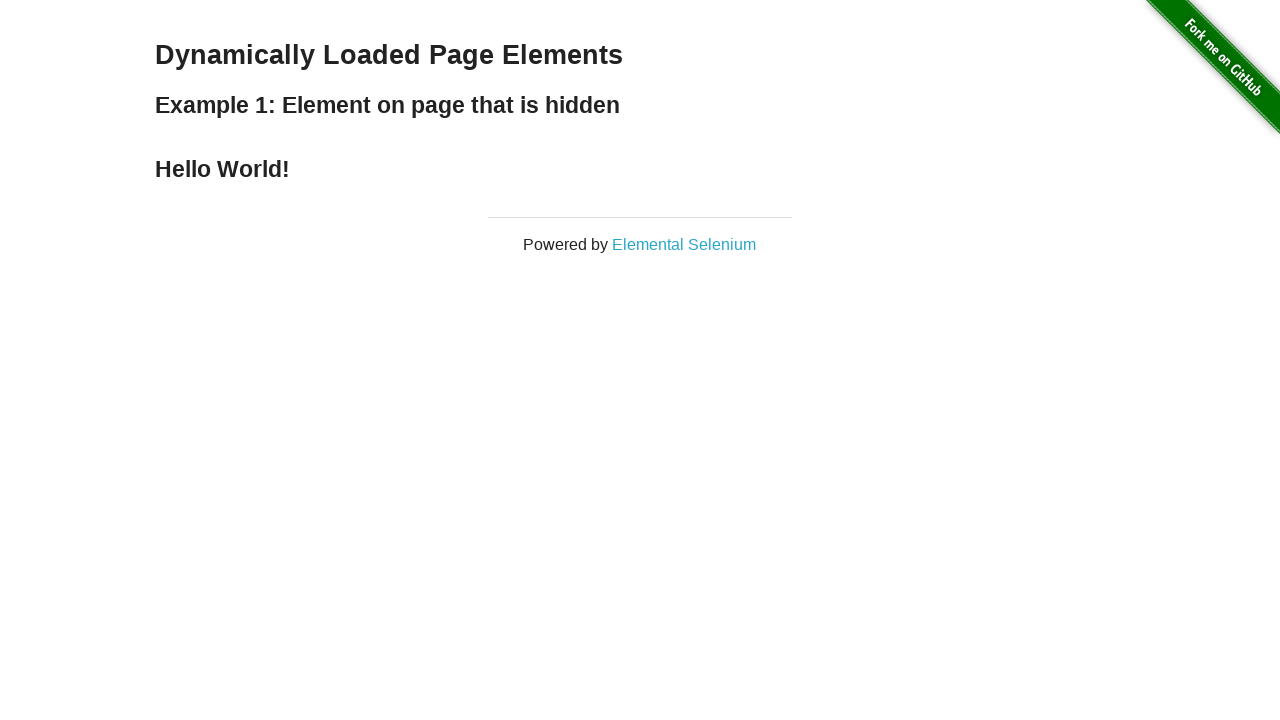